Tests dynamic controls by manipulating checkboxes and input fields that can be added, removed, enabled, and disabled

Starting URL: https://the-internet.herokuapp.com/

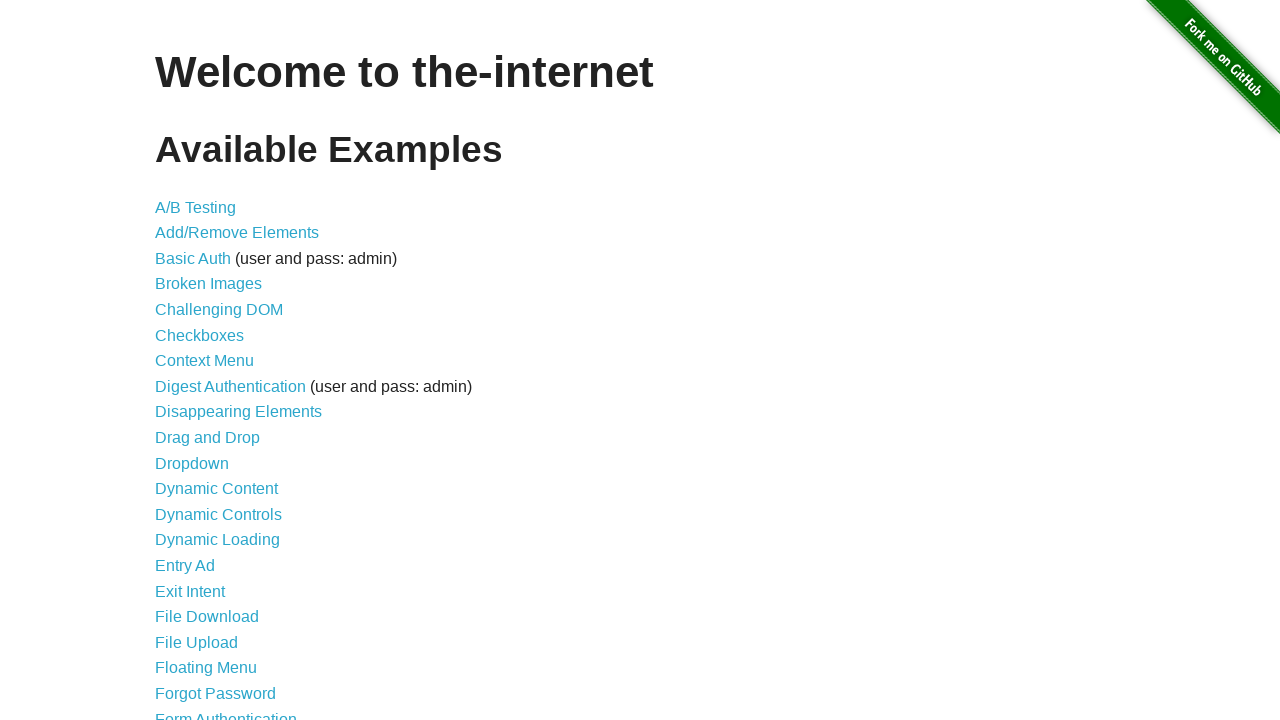

Clicked on Dynamic Controls link at (218, 514) on a[href='/dynamic_controls']
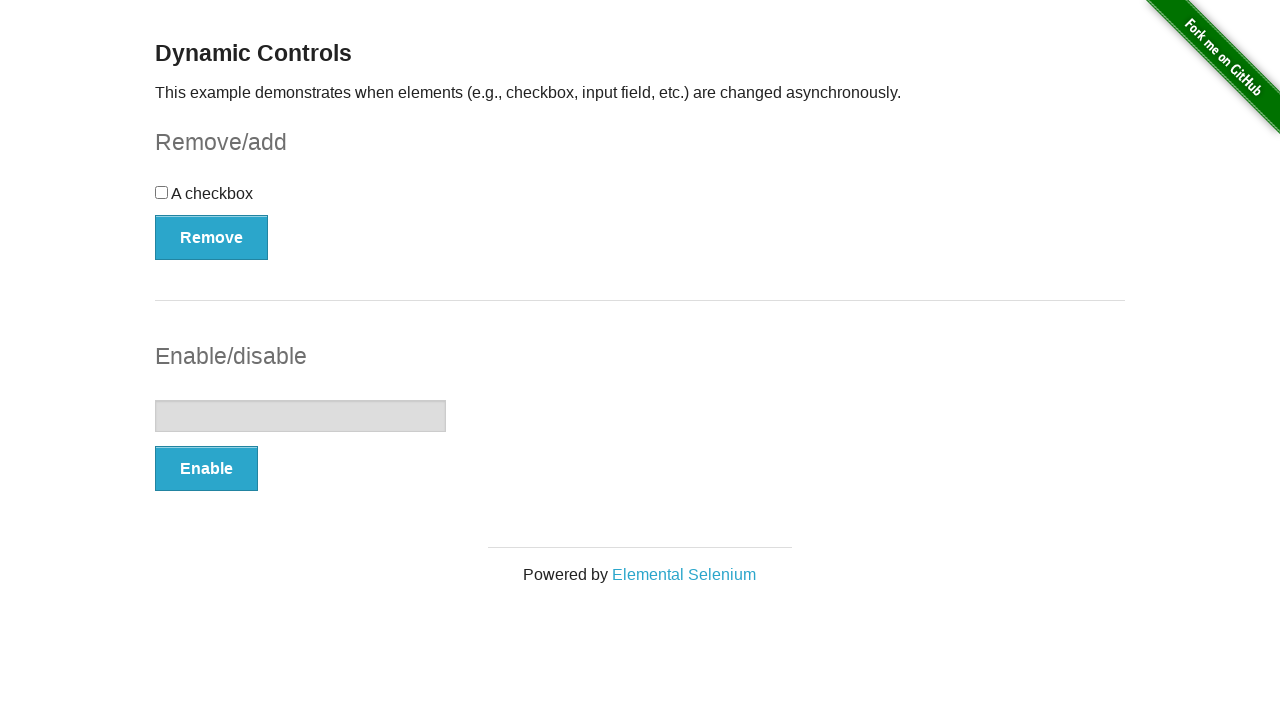

Clicked Remove button to remove checkbox at (212, 237) on button[onclick='swapCheckbox()']
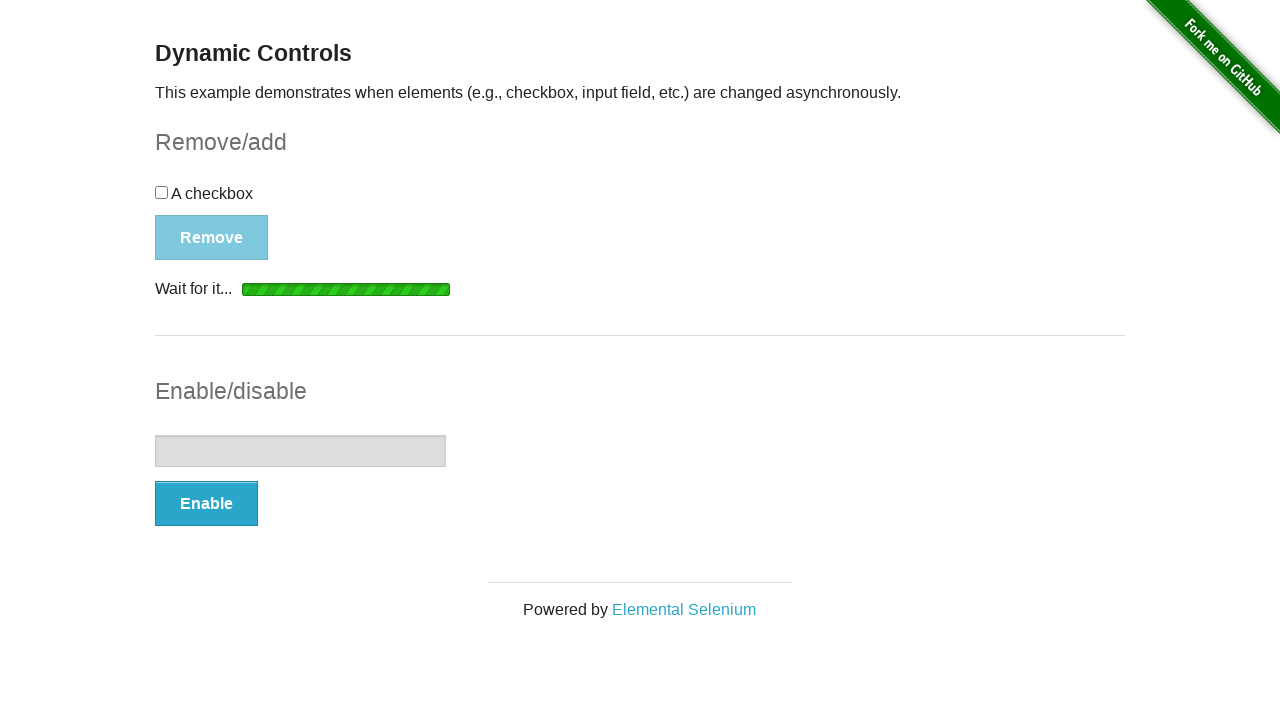

Removal message appeared
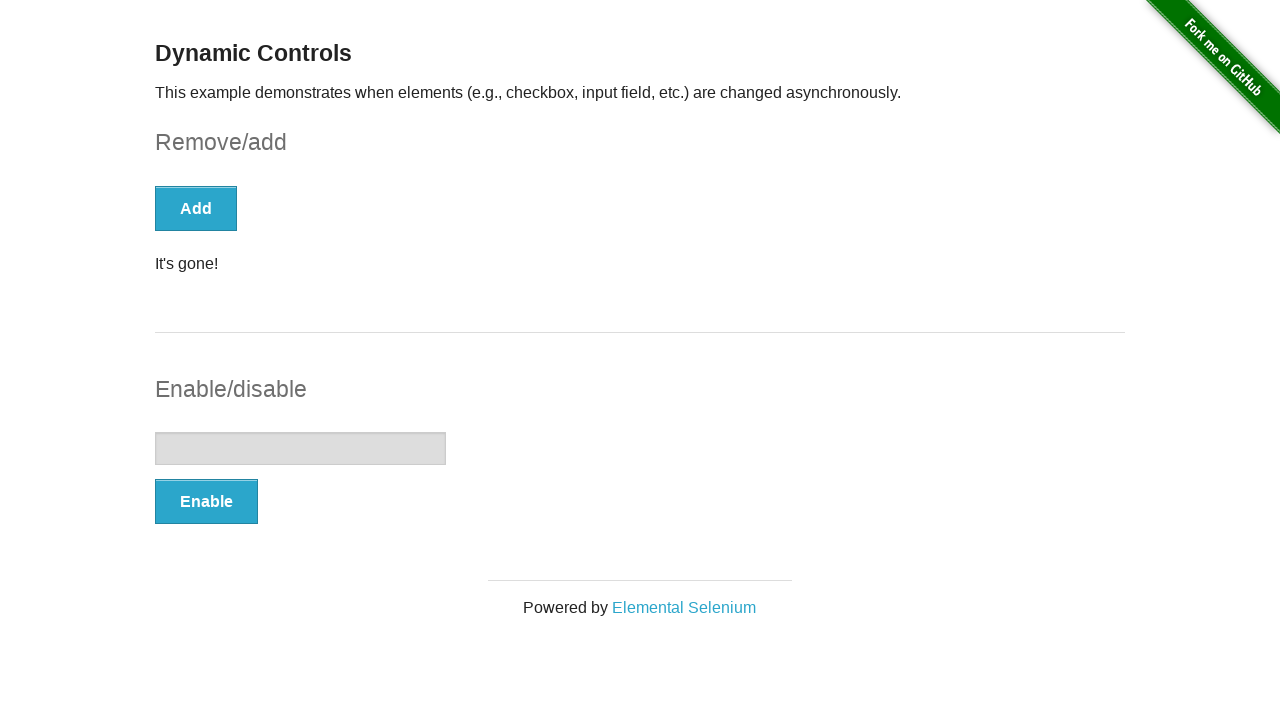

Clicked Add button to add checkbox back at (196, 208) on button[onclick='swapCheckbox()']
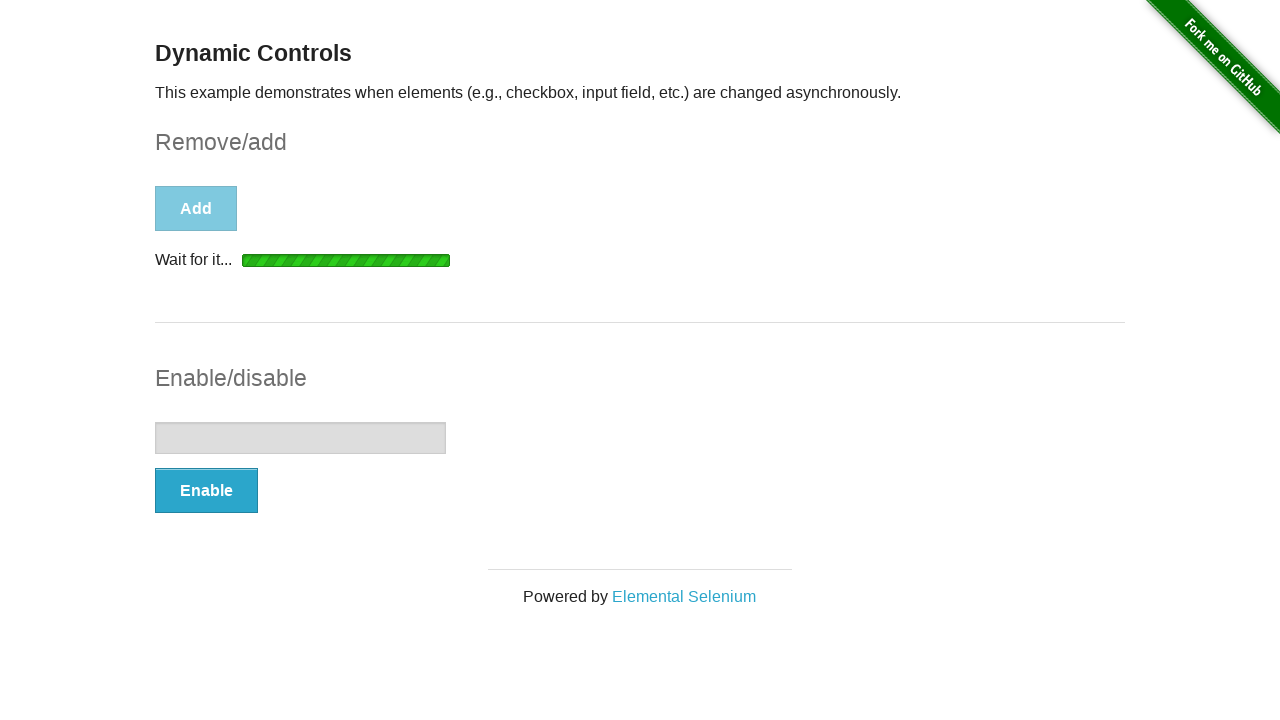

Checkbox element appeared after adding
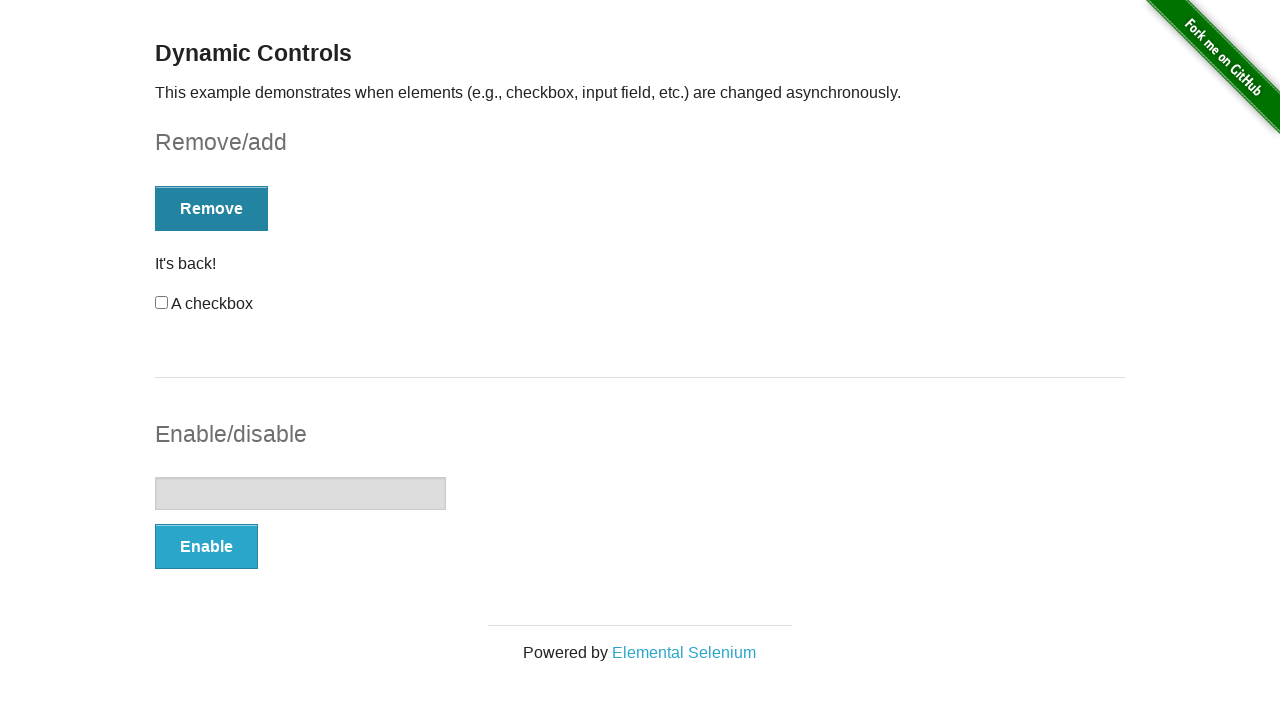

Clicked Enable button to enable input field at (206, 546) on button[onclick='swapInput()']
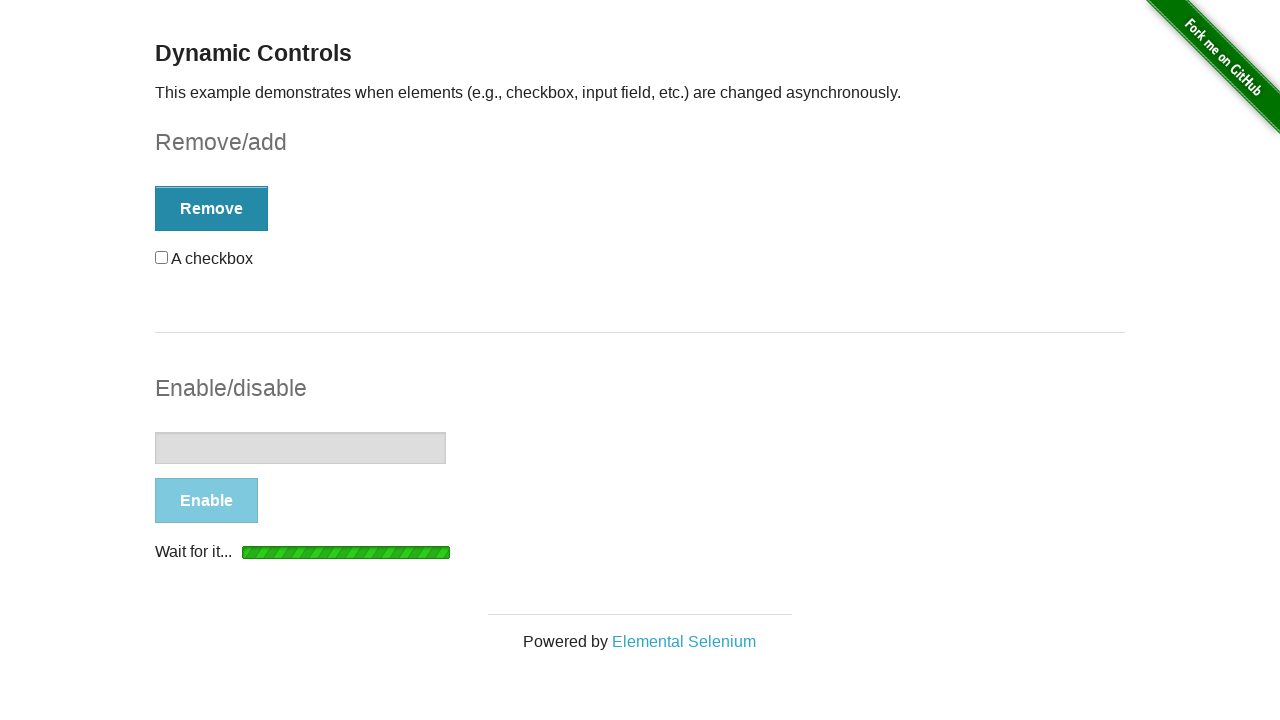

Enable message appeared
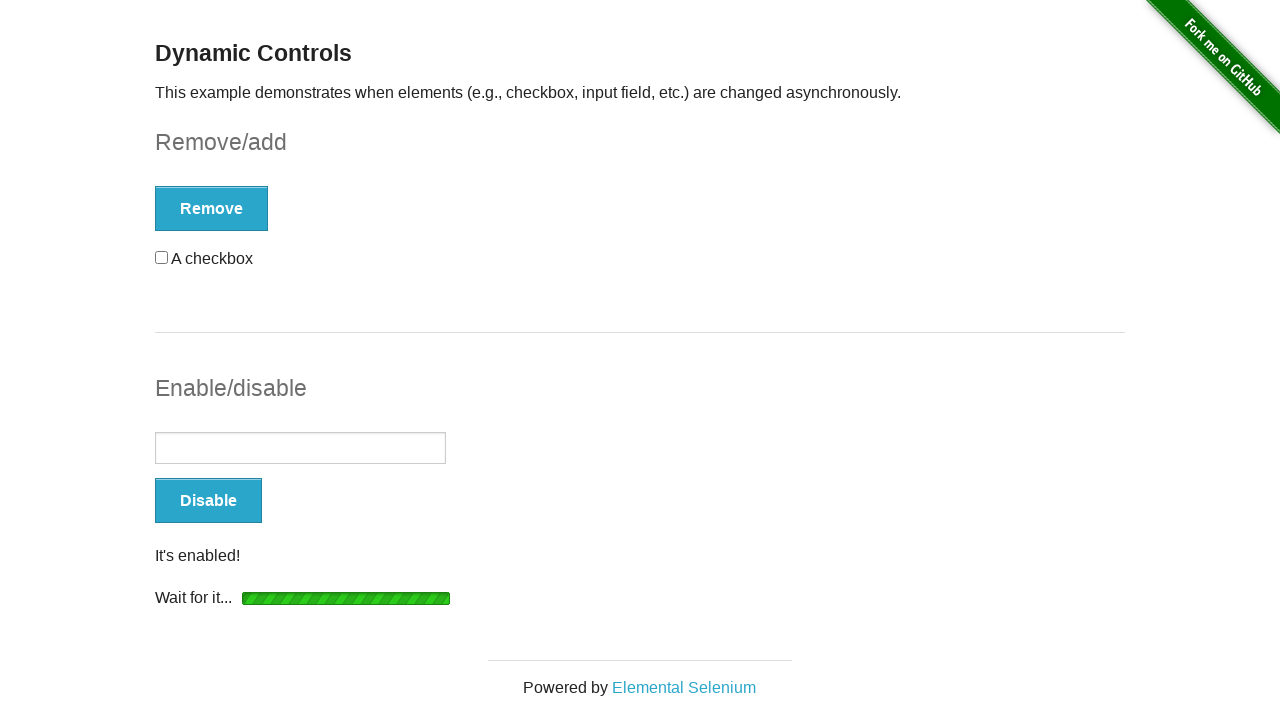

Clicked Disable button to disable input field at (208, 501) on button[onclick='swapInput()']
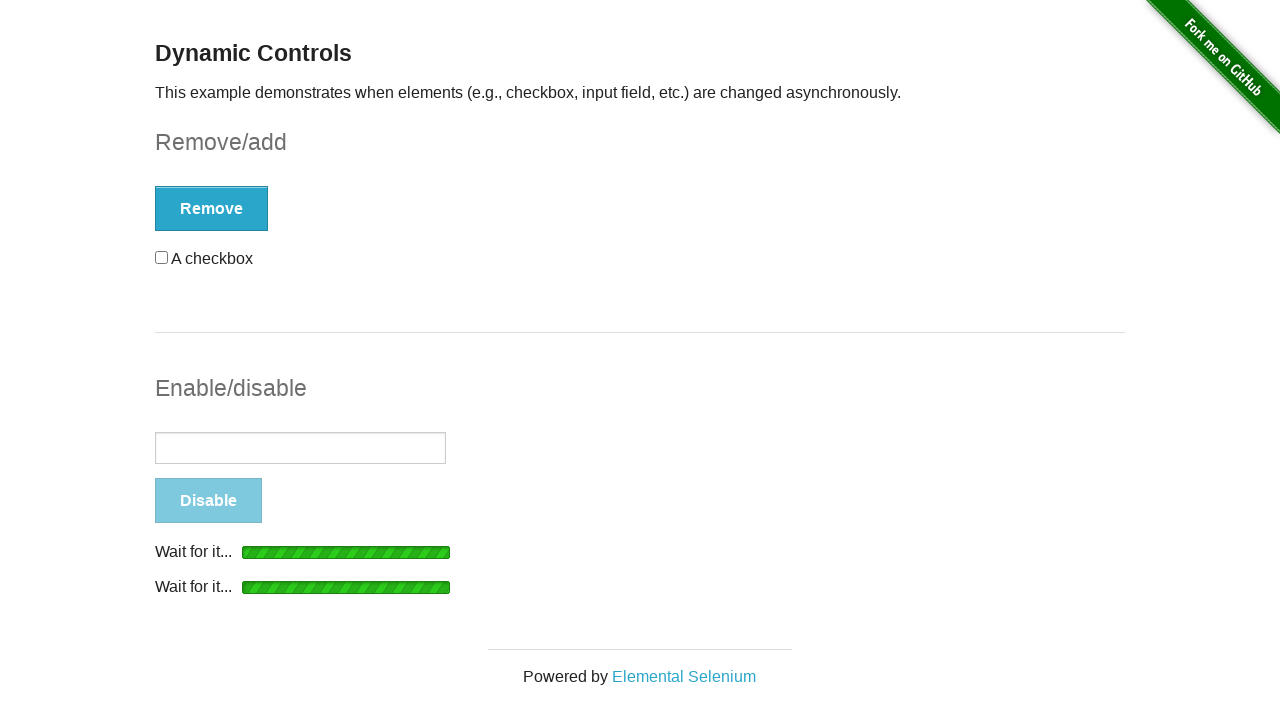

Disable message appeared
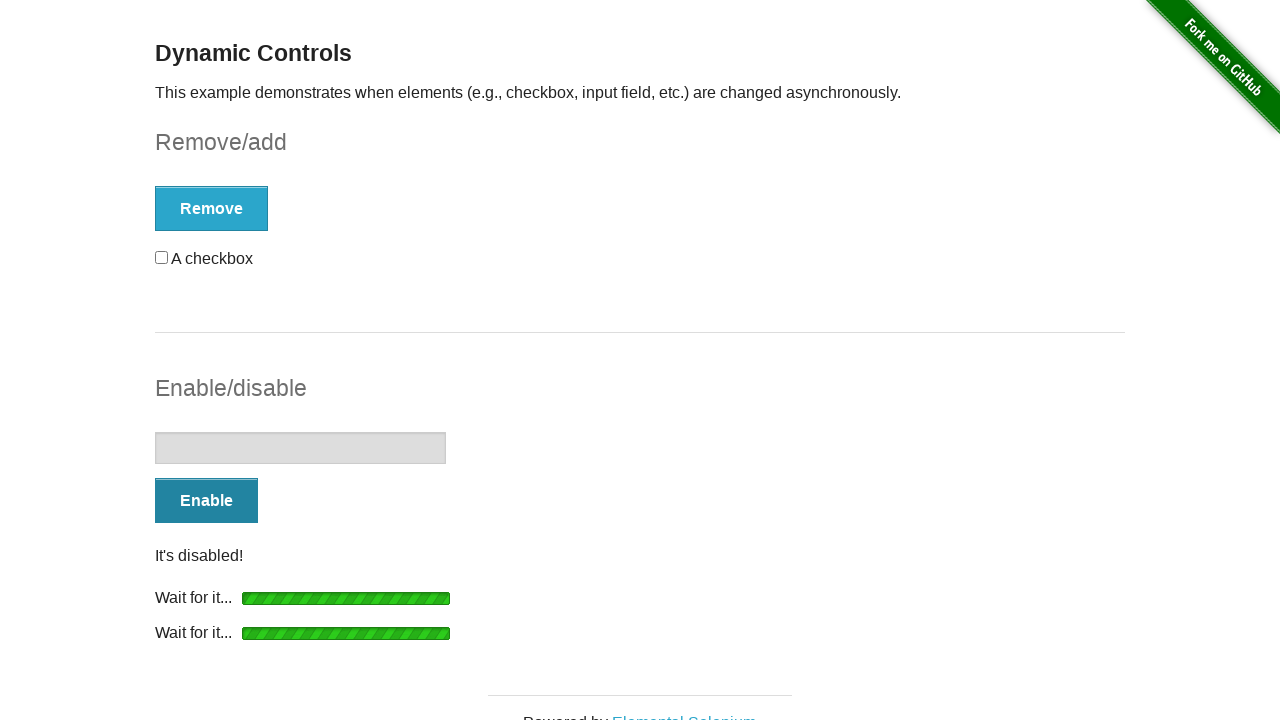

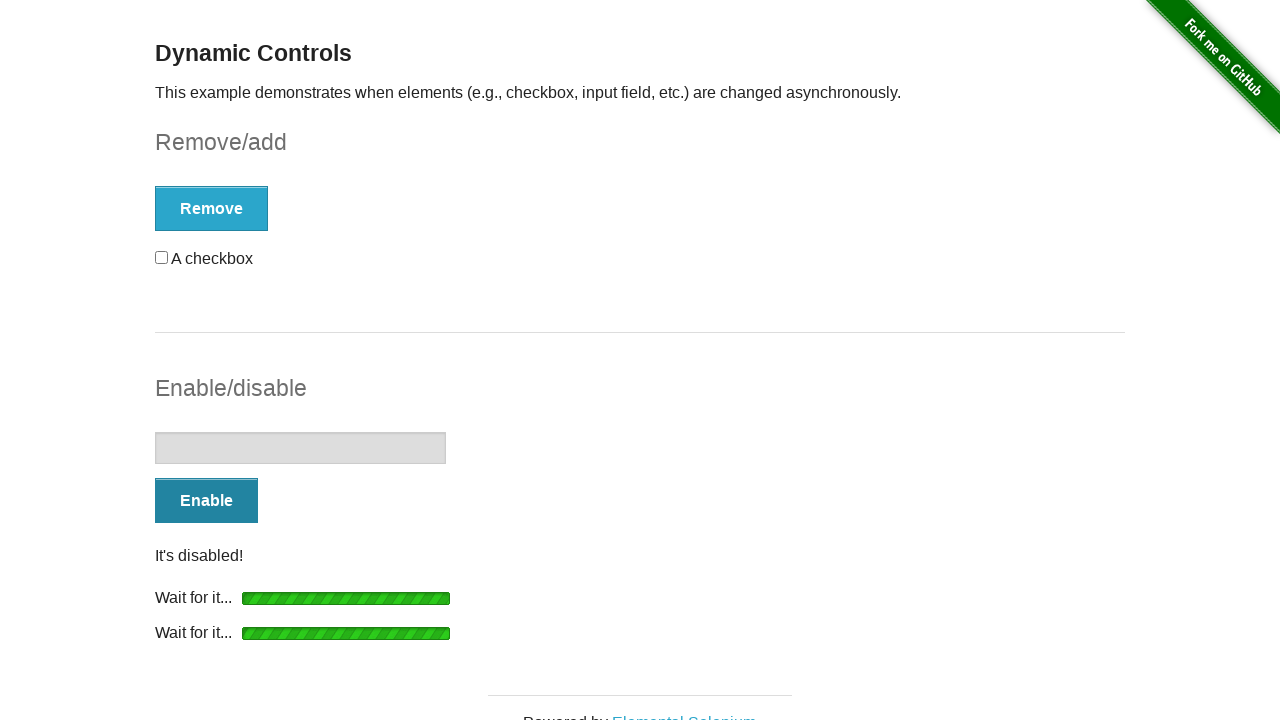